Tests password reset functionality using email by navigating to reset page, selecting email tab, and filling in the form

Starting URL: https://b2c.passport.rt.ru

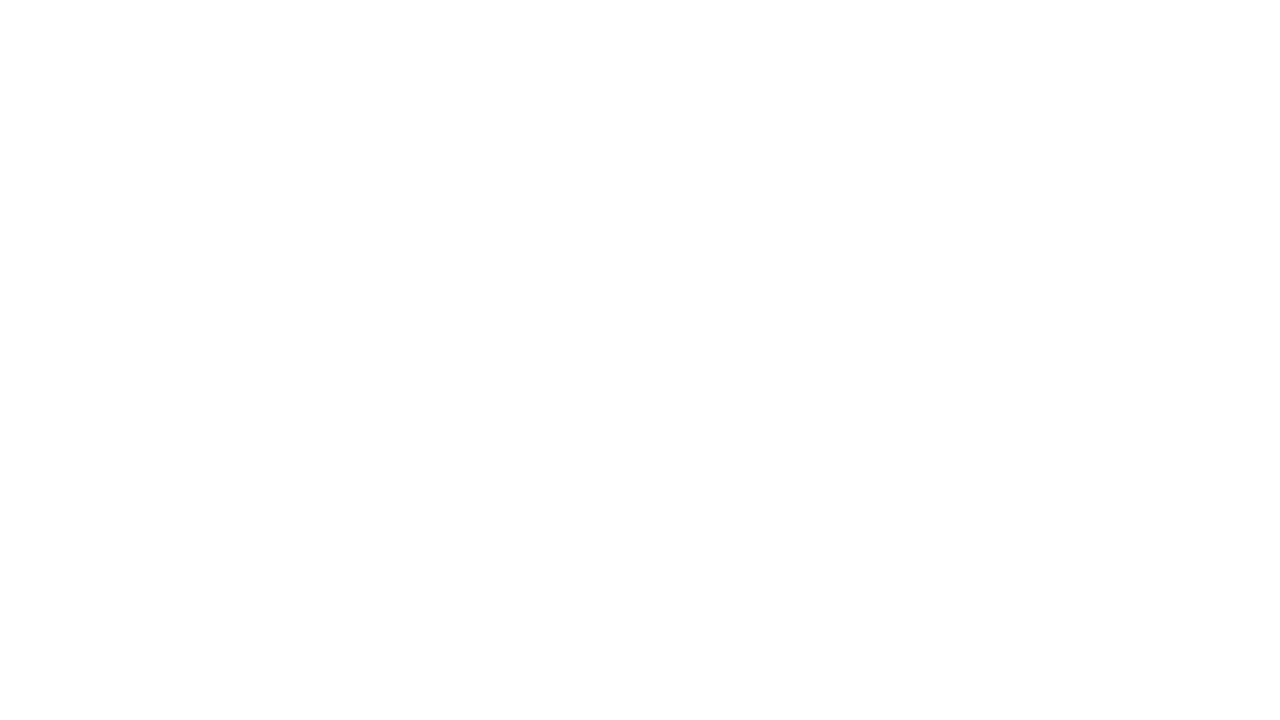

Clicked 'Forgot Password' button to navigate to reset page at (1102, 365) on #forgot_password
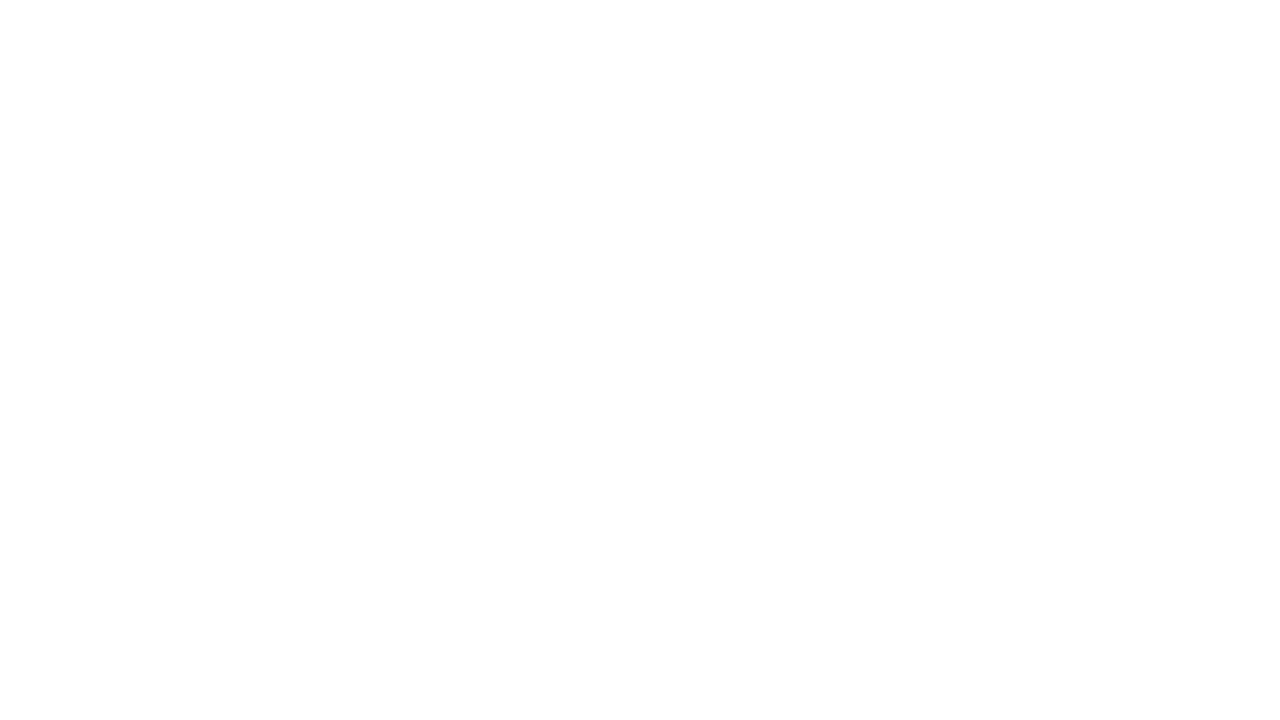

Password recovery page loaded with header 'Восстановление пароля'
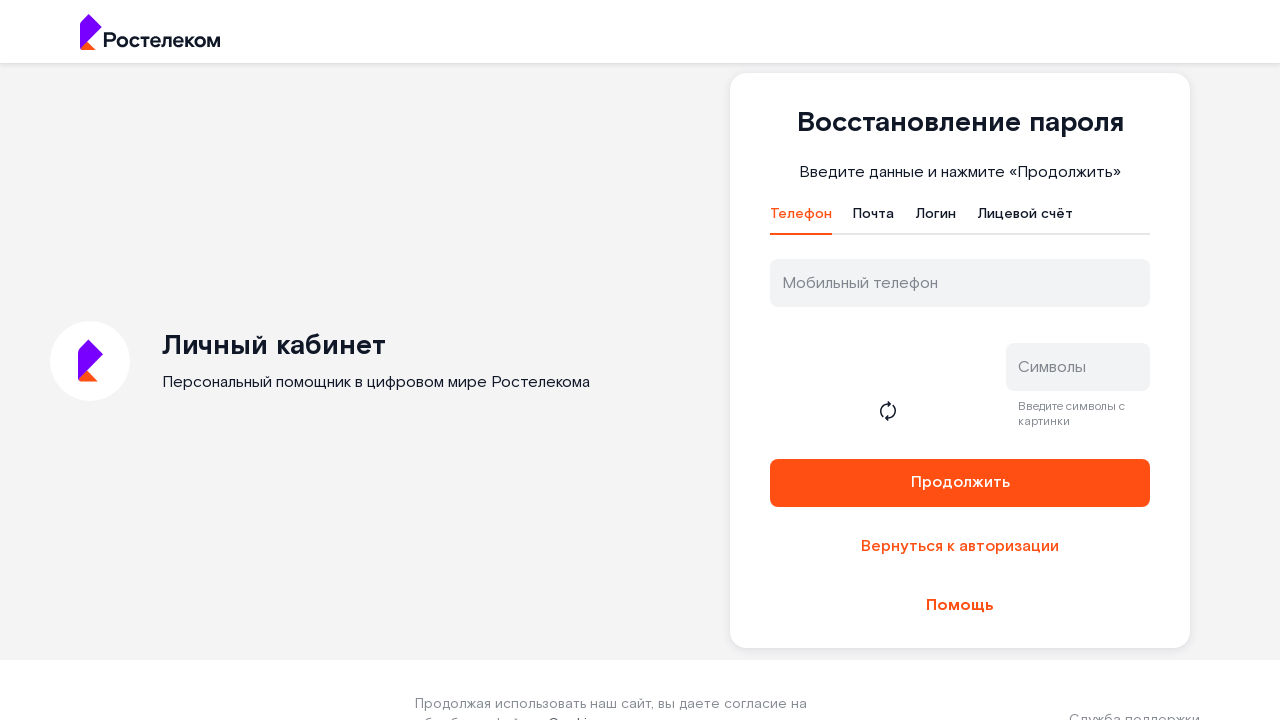

Clicked email tab for password reset at (874, 219) on #t-btn-tab-mail
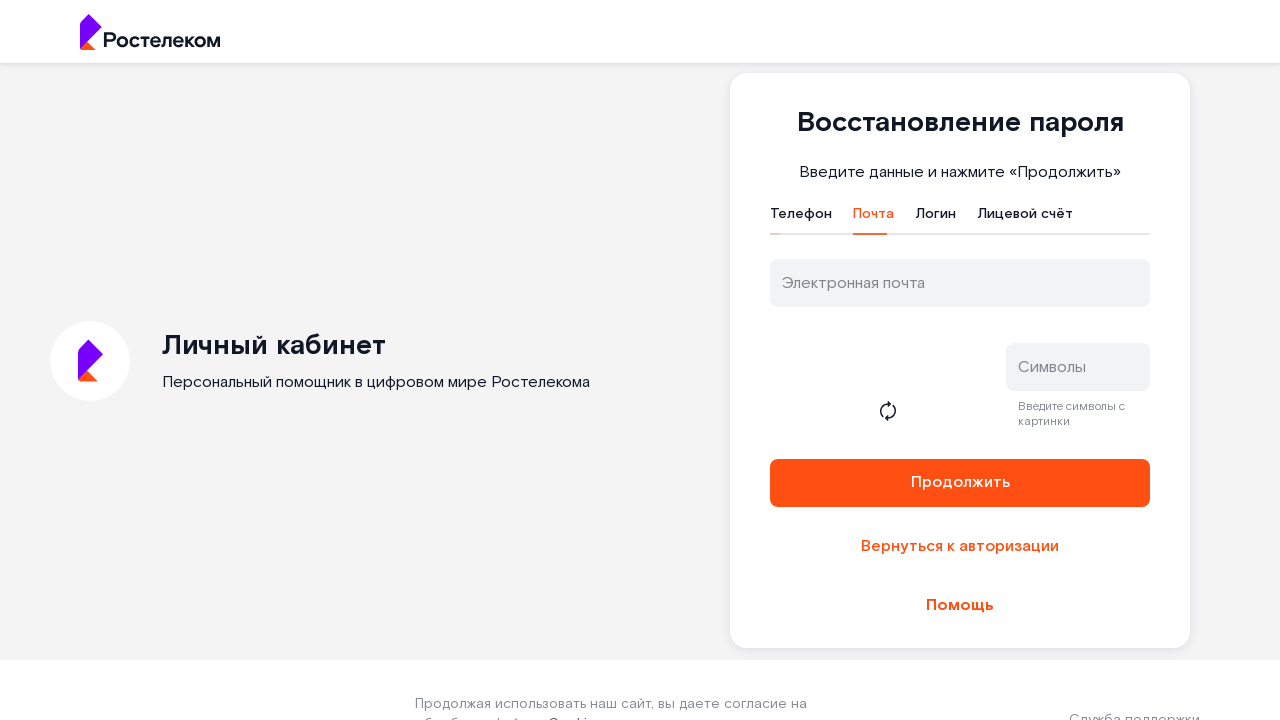

Filled email field with 'example@test.com' on #username
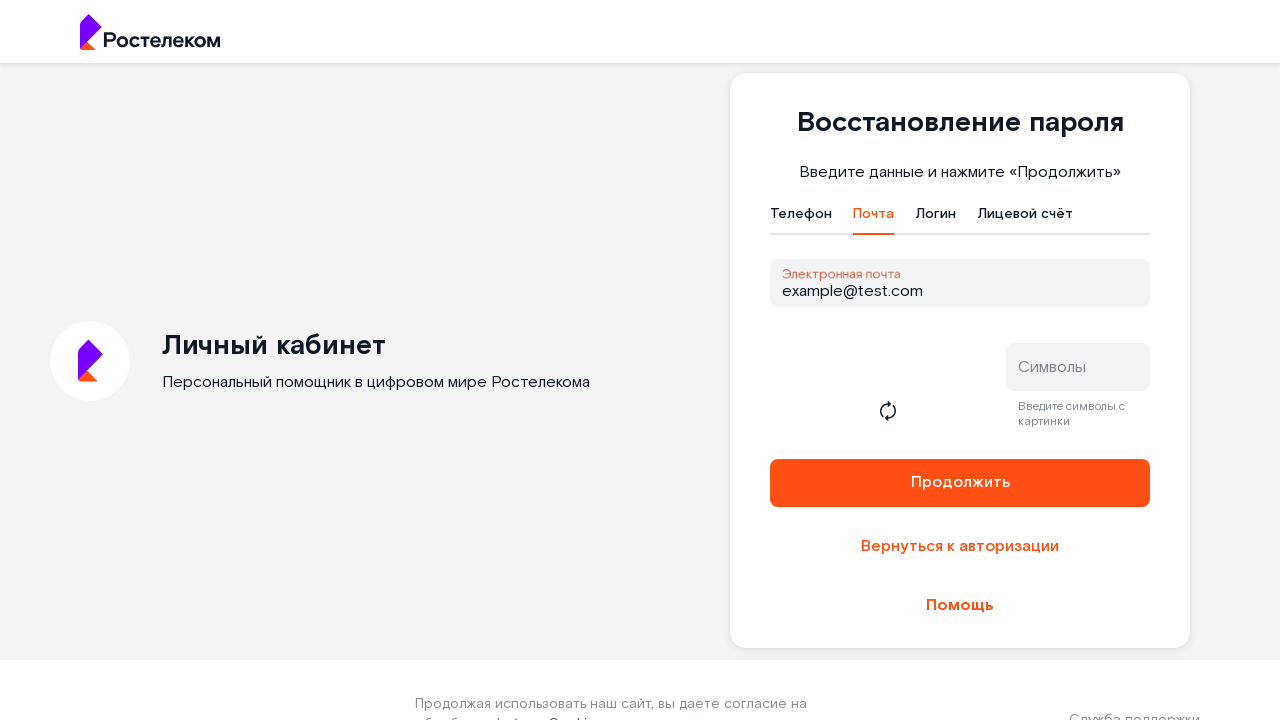

Filled captcha field with '12345' on #captcha
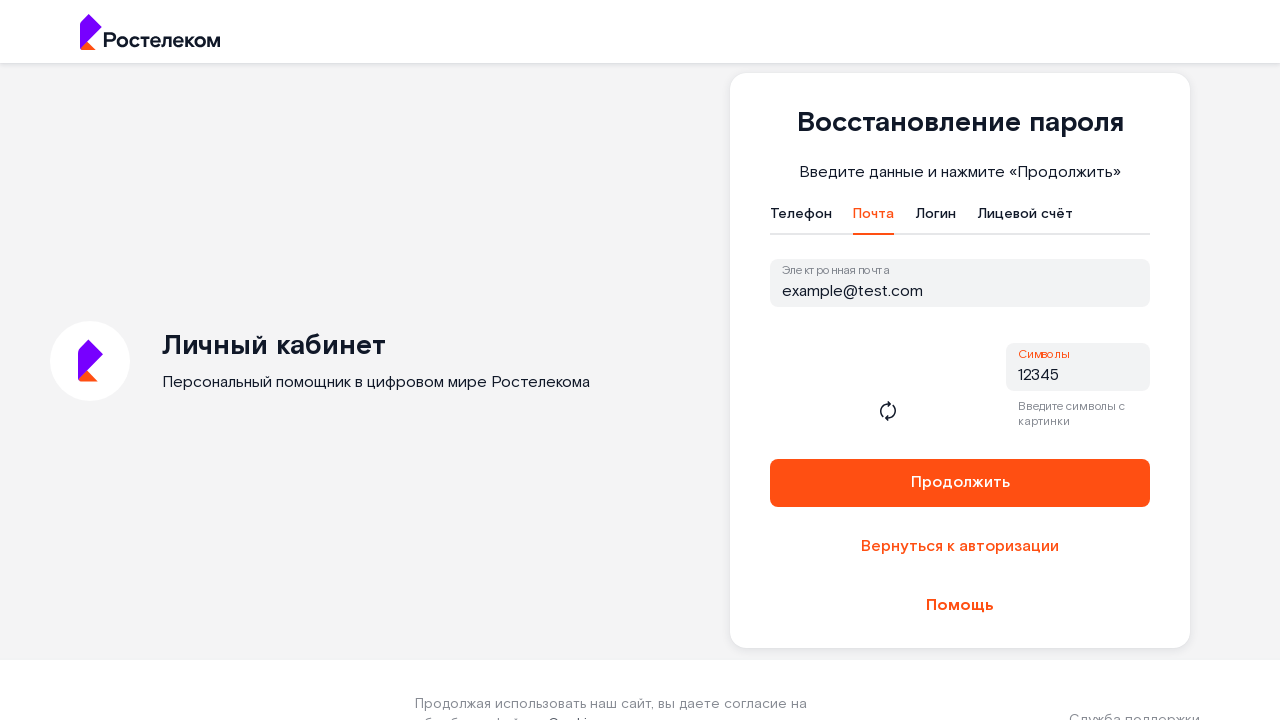

Clicked reset button to submit password recovery form at (960, 483) on #reset
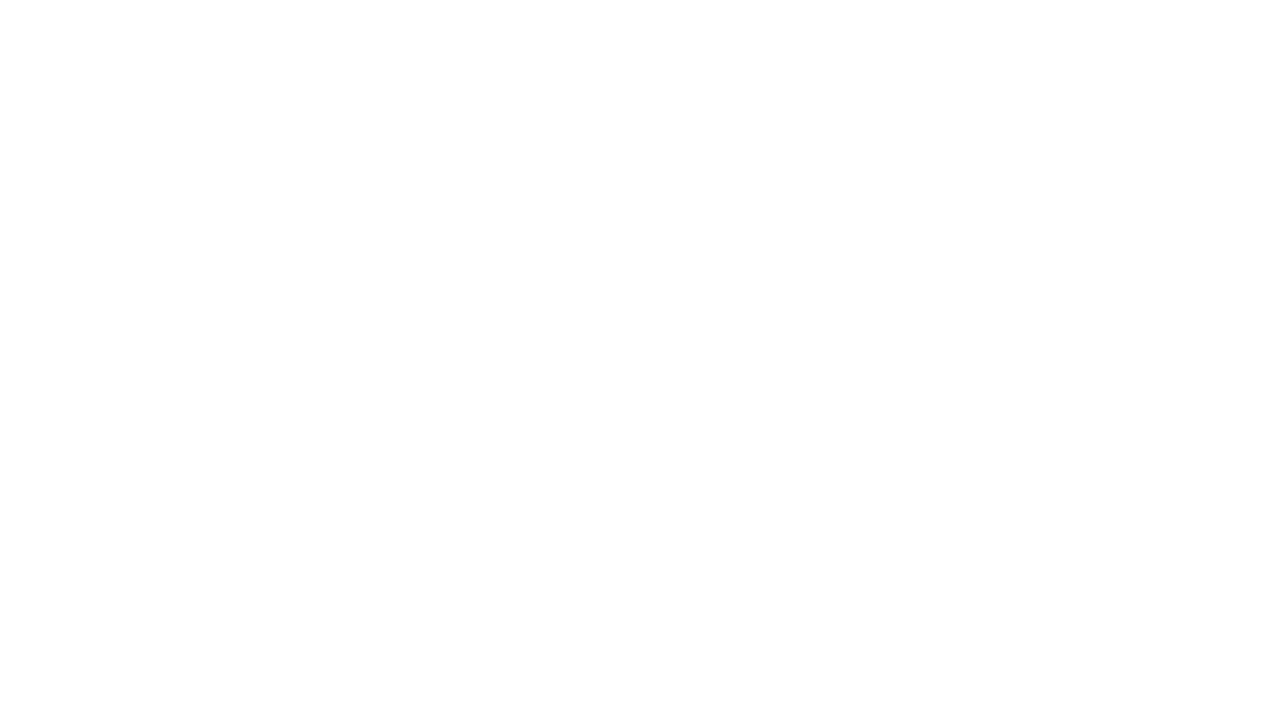

Error message displayed: 'Неверный логин или текст с картинки'
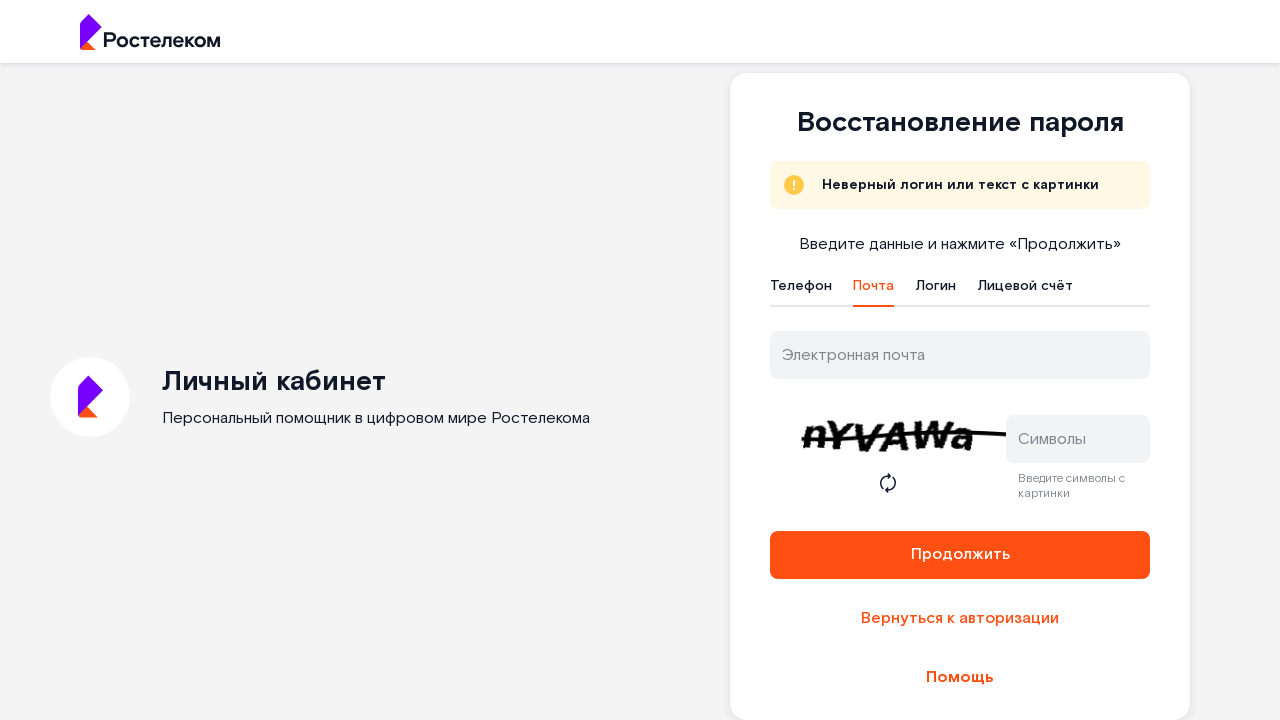

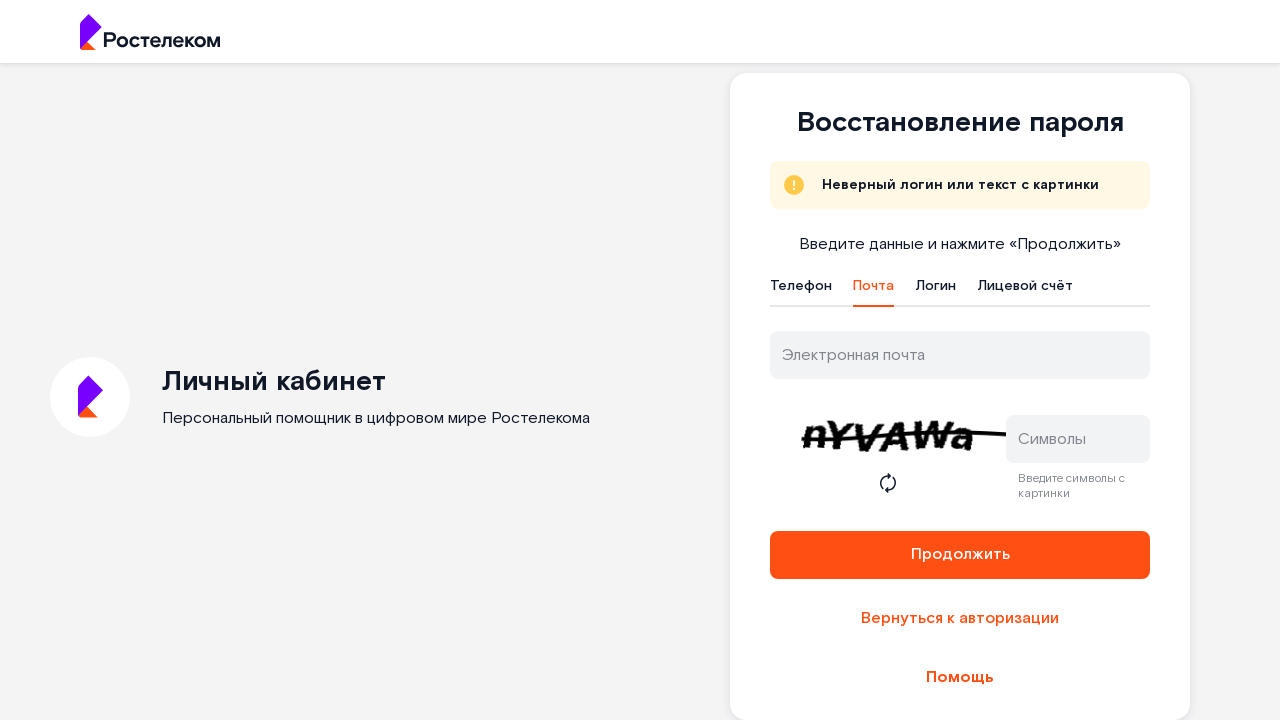